Tests checkbox handling functionality by selecting multiple checkboxes on a practice automation page

Starting URL: https://rahulshettyacademy.com/AutomationPractice/

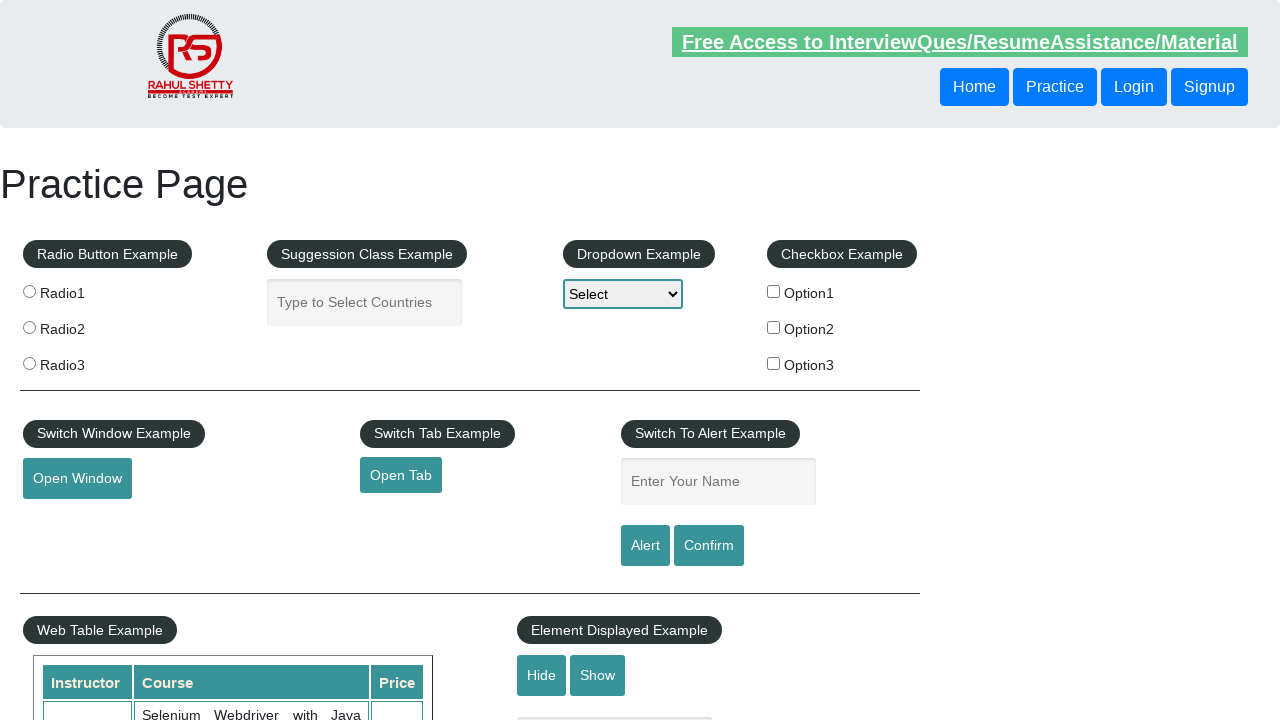

Clicked the first checkbox (checkBoxOption1) at (774, 291) on input#checkBoxOption1
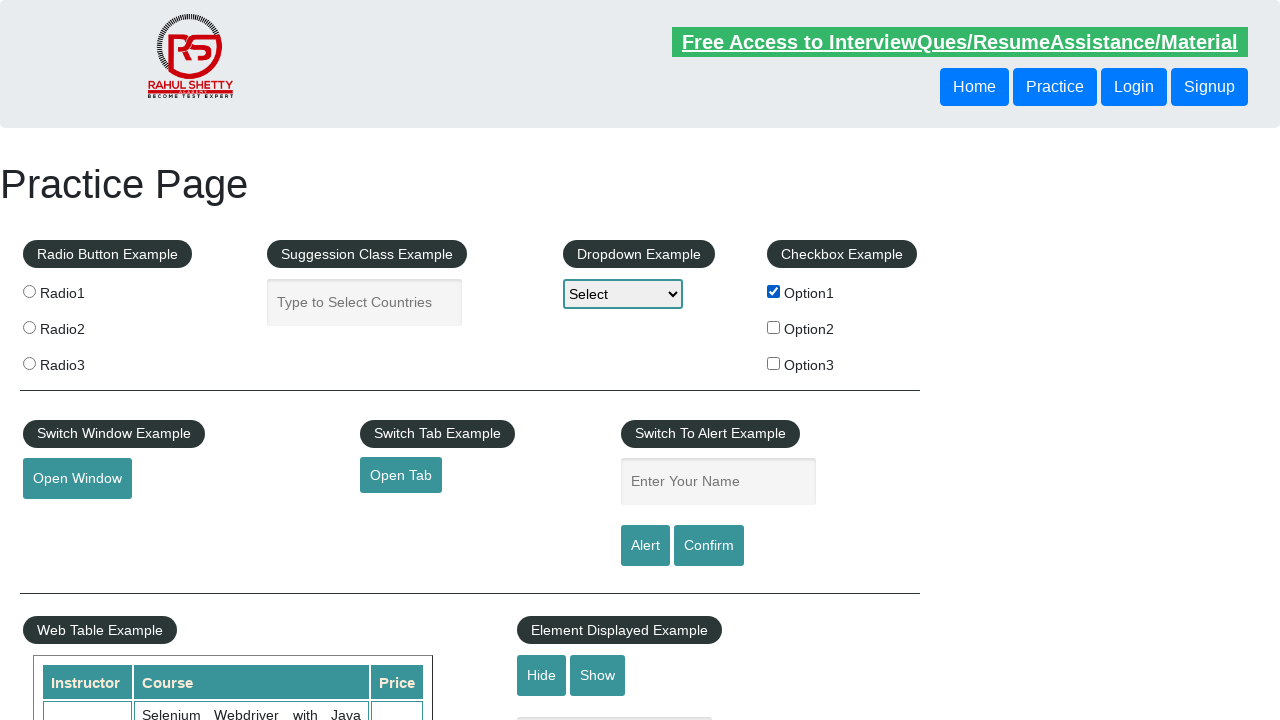

Located all checkbox elements on the page
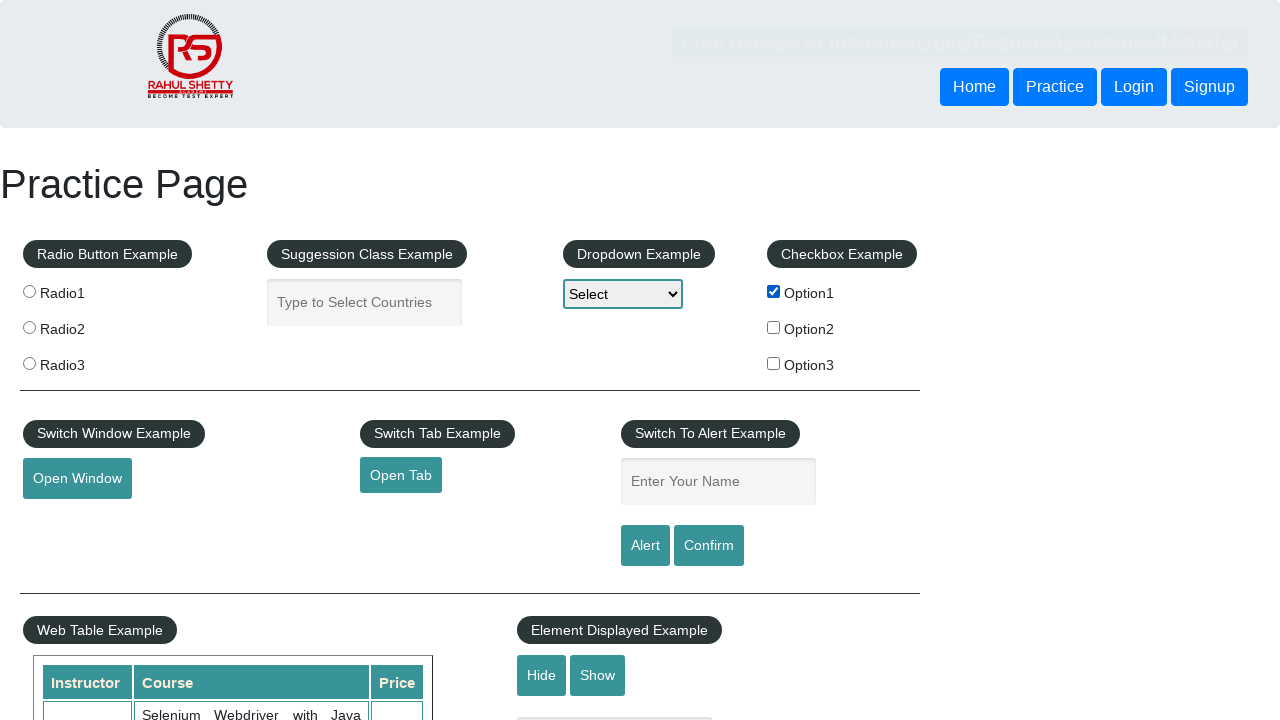

Clicked checkbox at index 0 at (774, 291) on input[type='checkbox'] >> nth=0
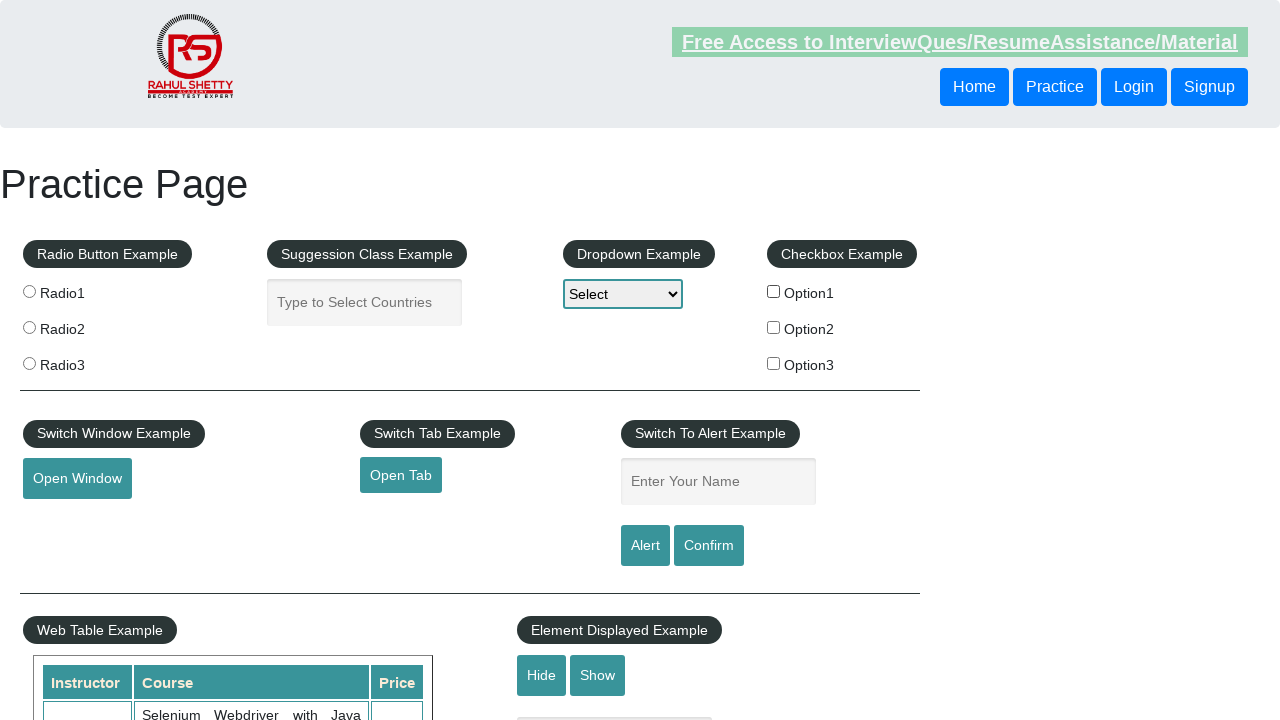

Clicked checkbox at index 1 at (774, 327) on input[type='checkbox'] >> nth=1
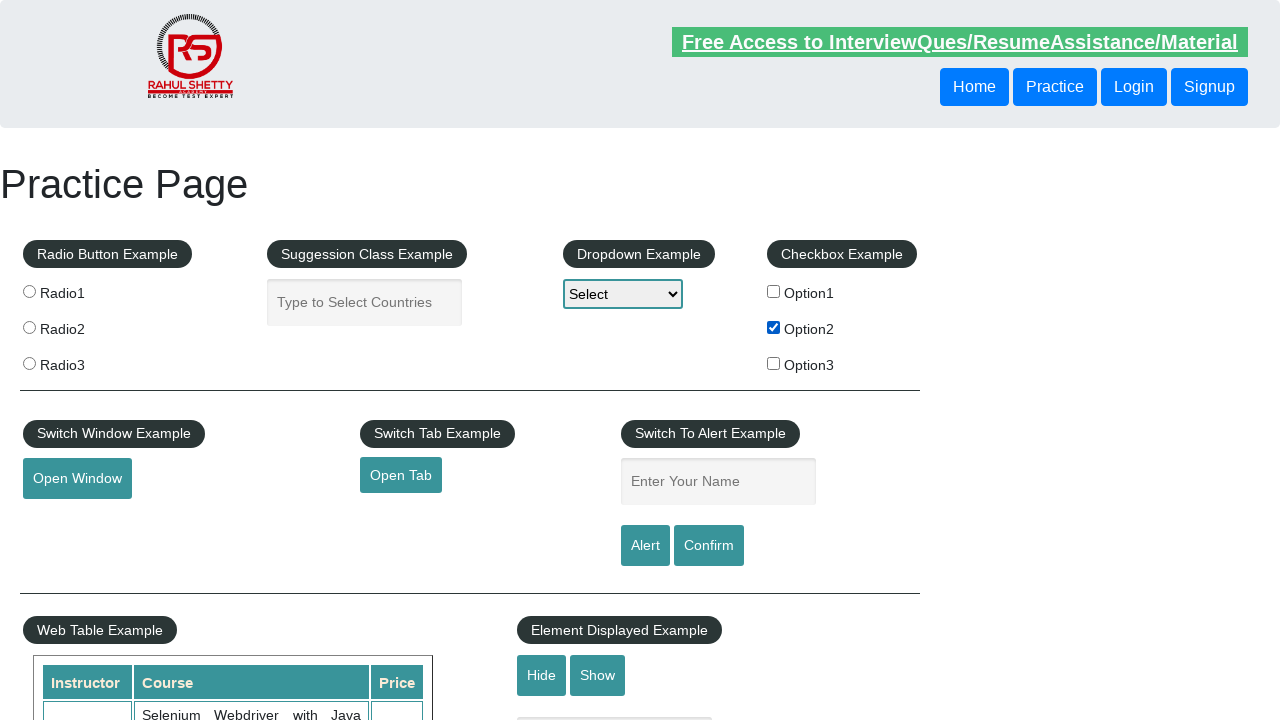

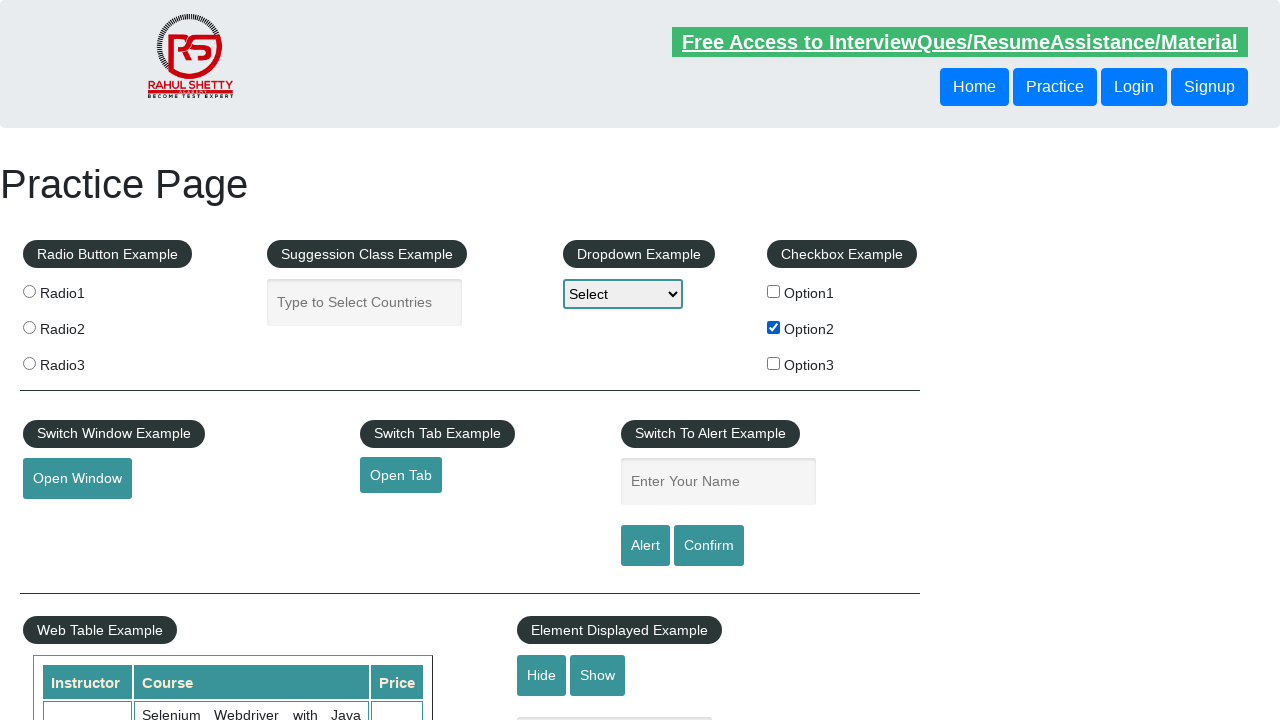